Tests dynamic content loading by clicking a start button, waiting for a loading indicator to appear and then disappear, and verifying the final "Hello World!" text is displayed.

Starting URL: https://the-internet.herokuapp.com/dynamic_loading/1

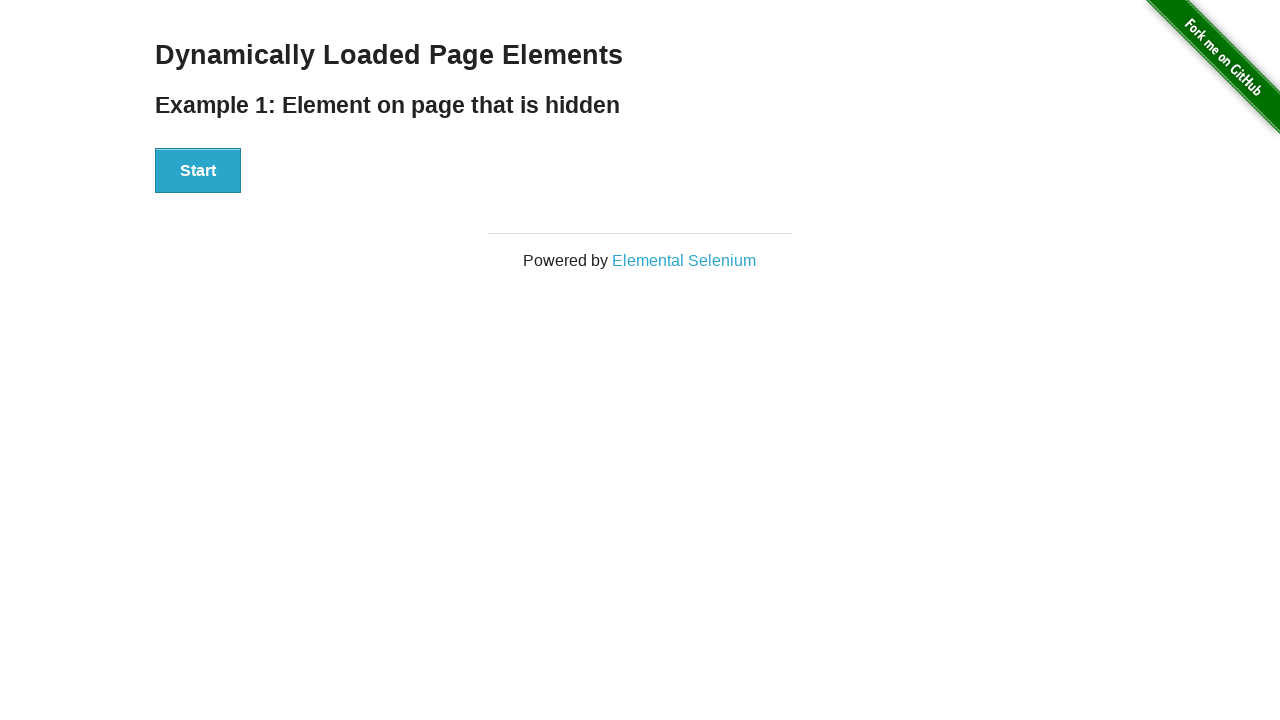

Clicked the start button to initiate dynamic content loading at (198, 171) on #start button
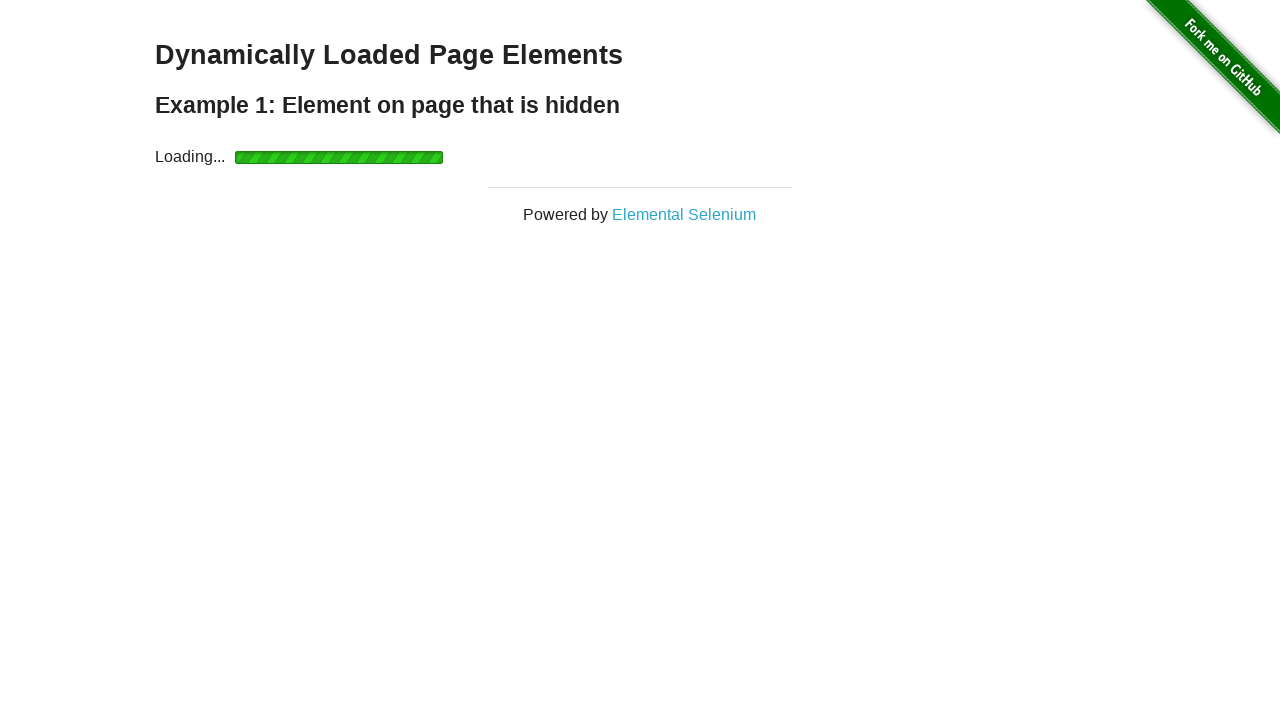

Loading indicator appeared
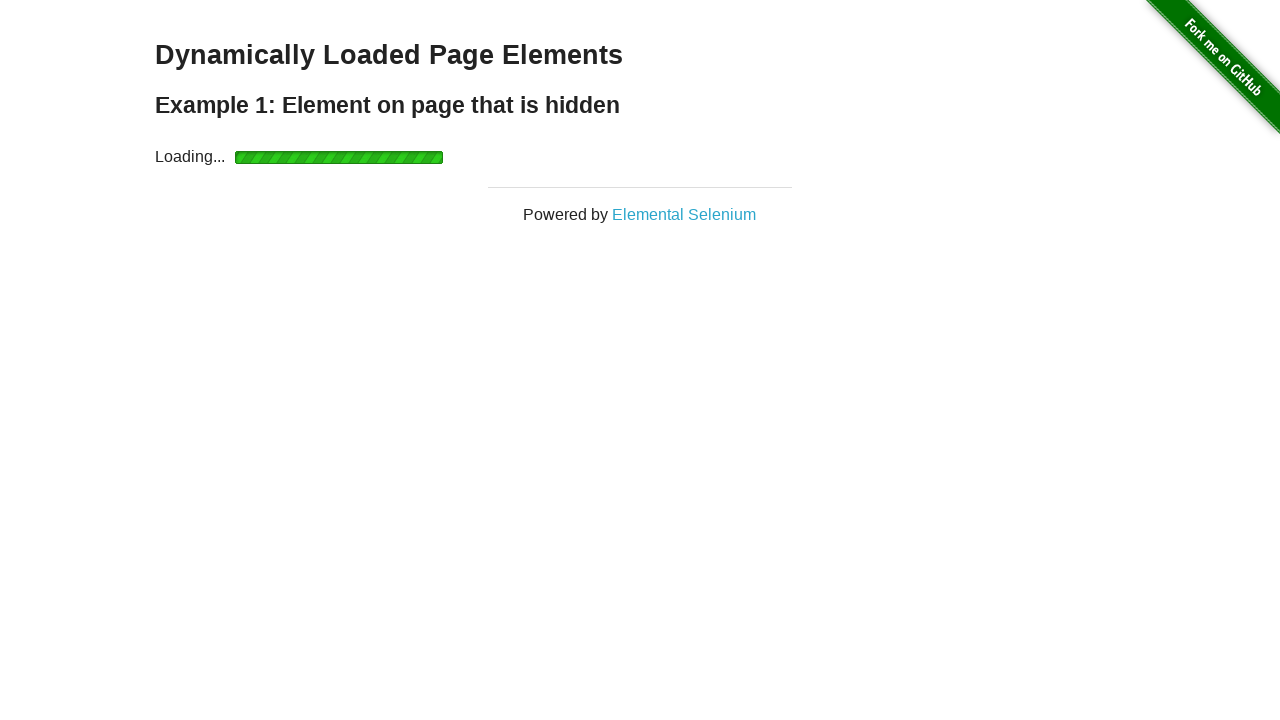

Loading indicator disappeared
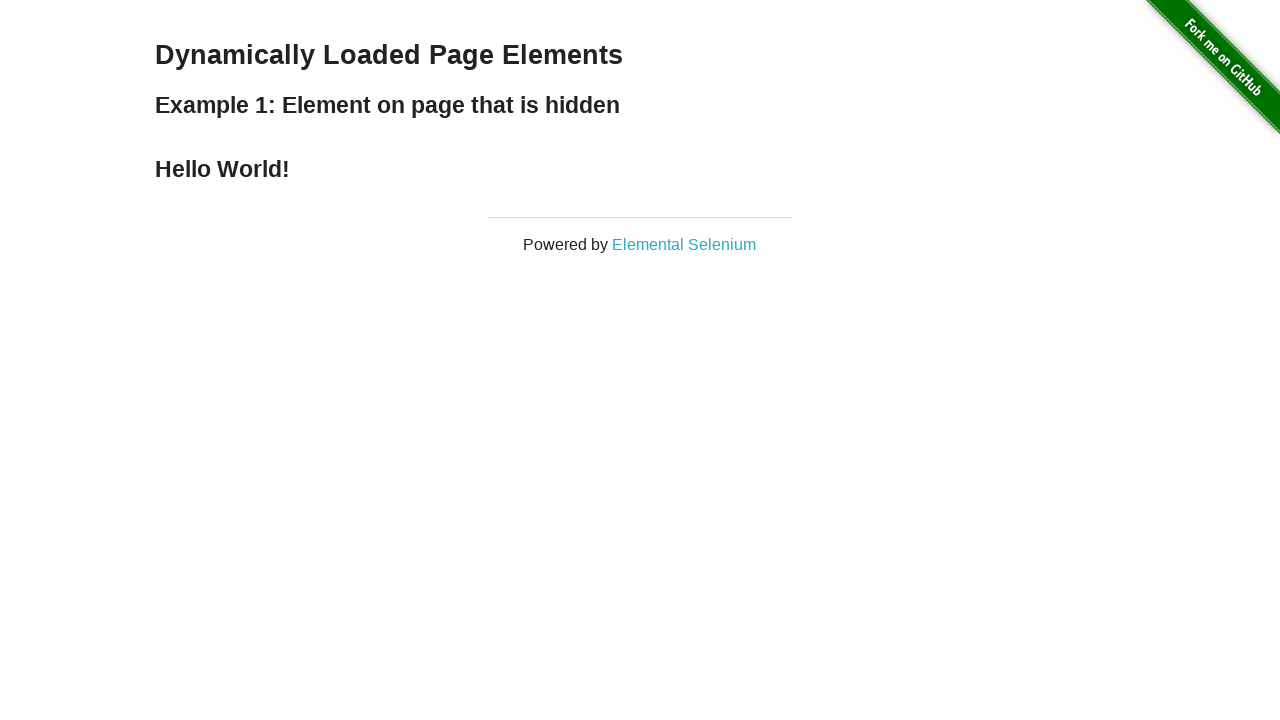

Retrieved final text from the finish element
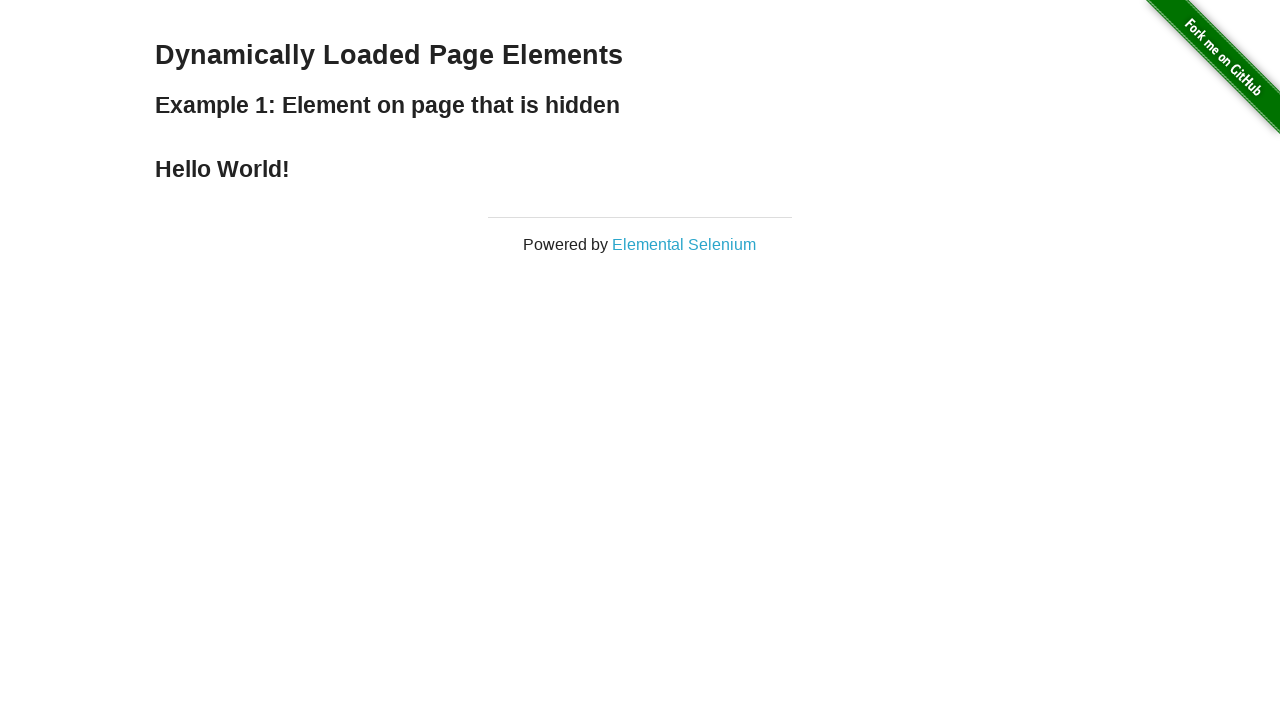

Verified that final text is 'Hello World!'
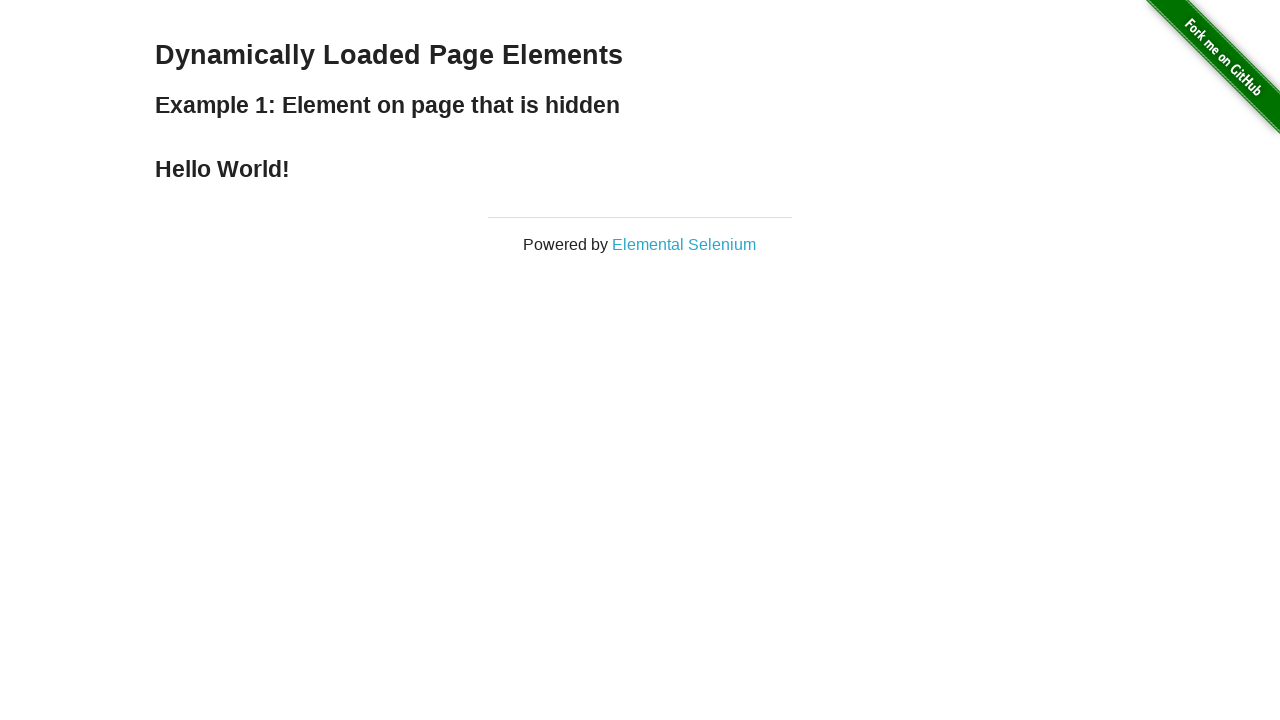

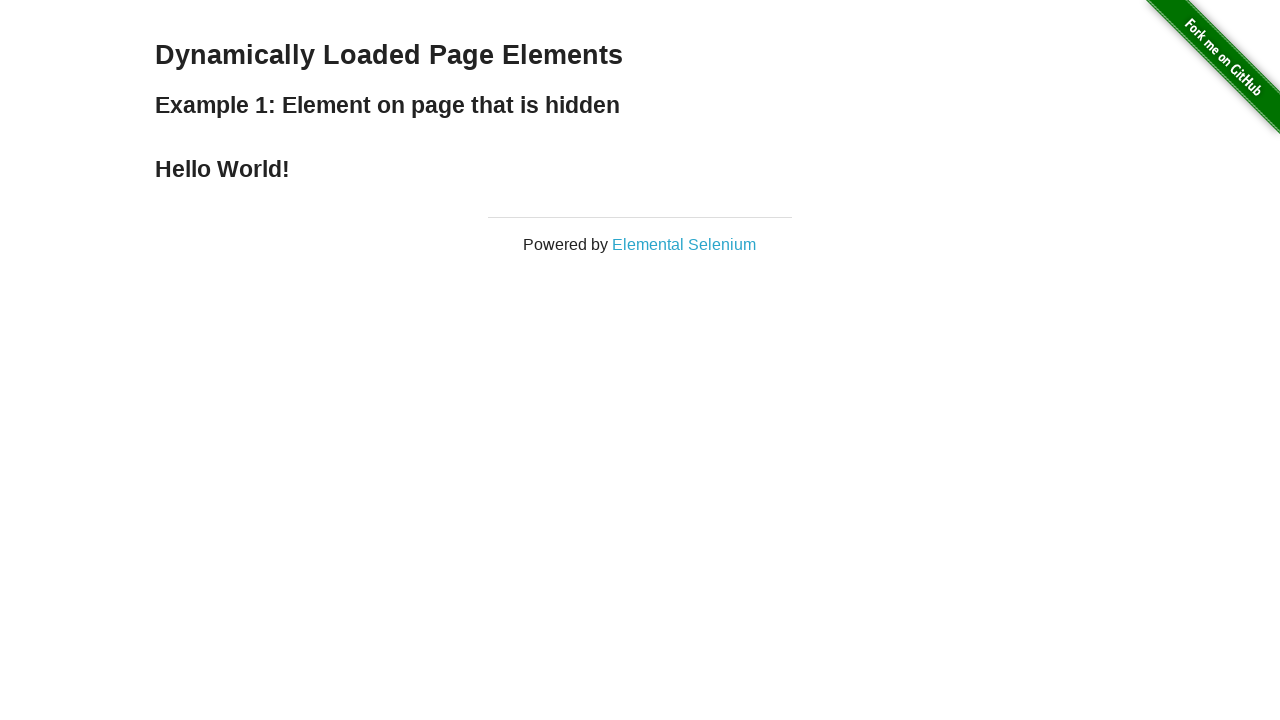